Tests navigation to the forgot password page by clicking the forgot password link and verifying the reset password page loads

Starting URL: https://opensource-demo.orangehrmlive.com/

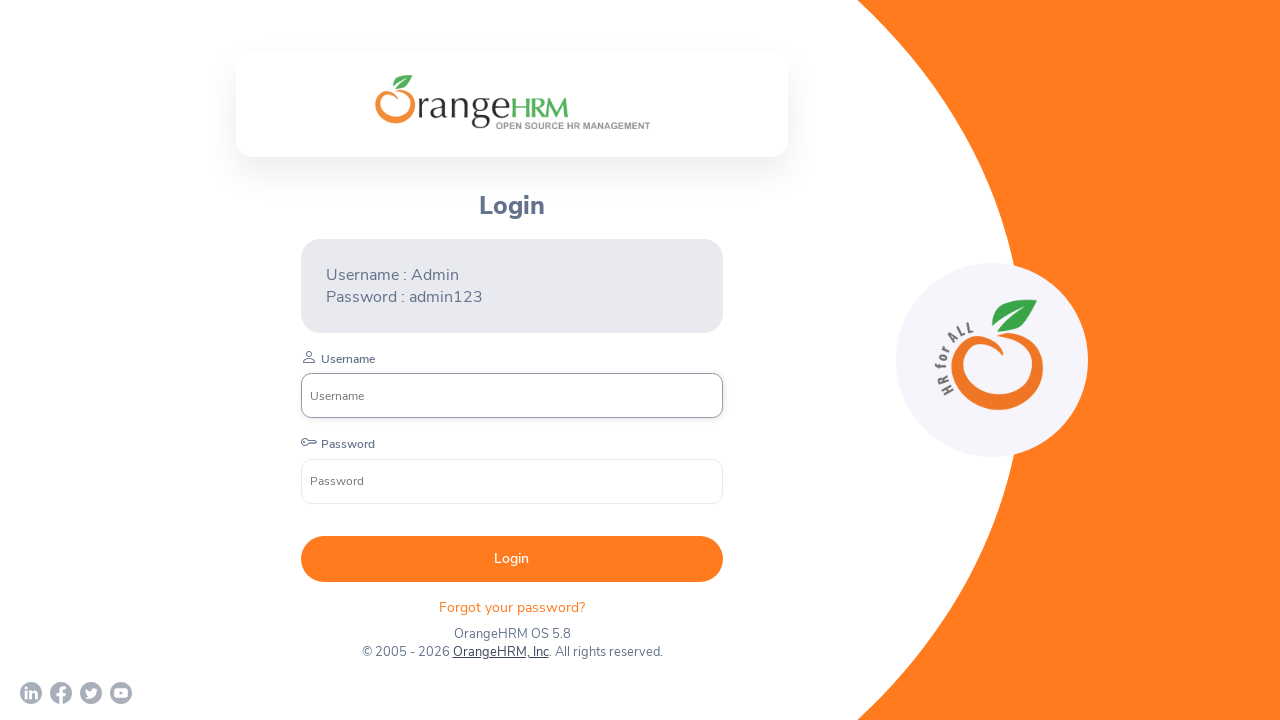

Clicked on the 'Forgot your password' link at (512, 607) on xpath=//p[@class='oxd-text oxd-text--p orangehrm-login-forgot-header']
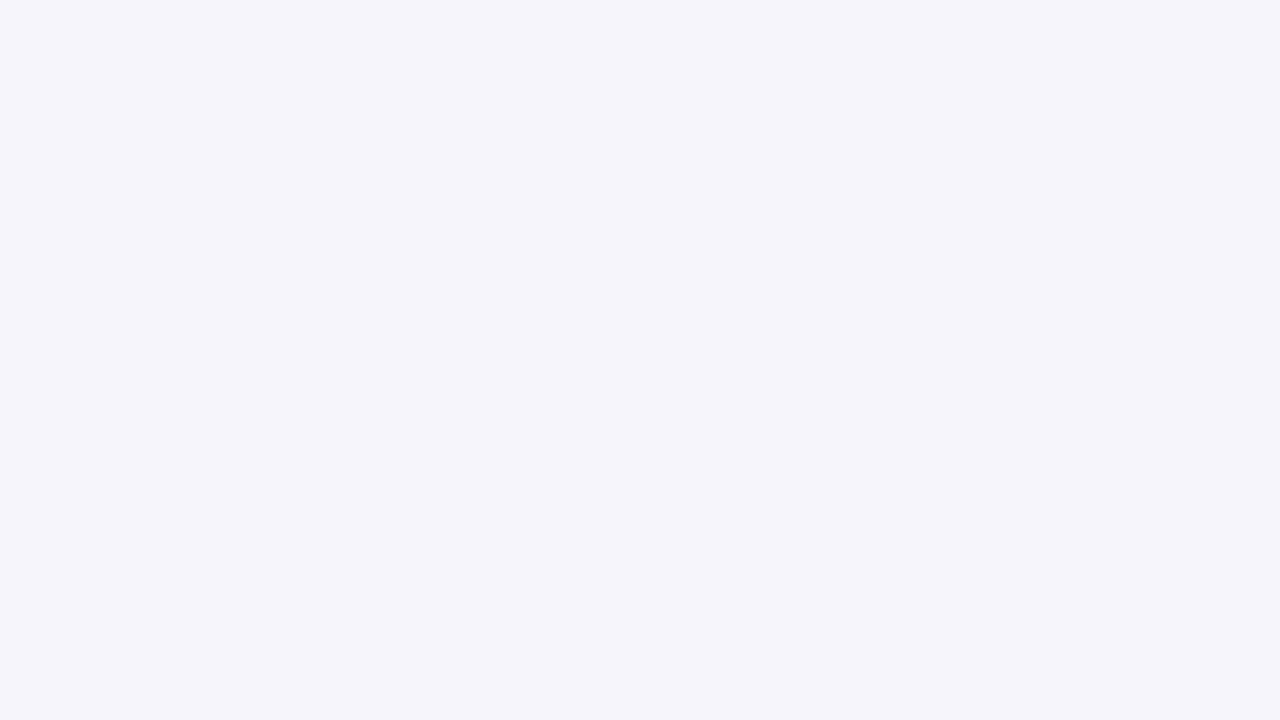

Reset Password page loaded successfully
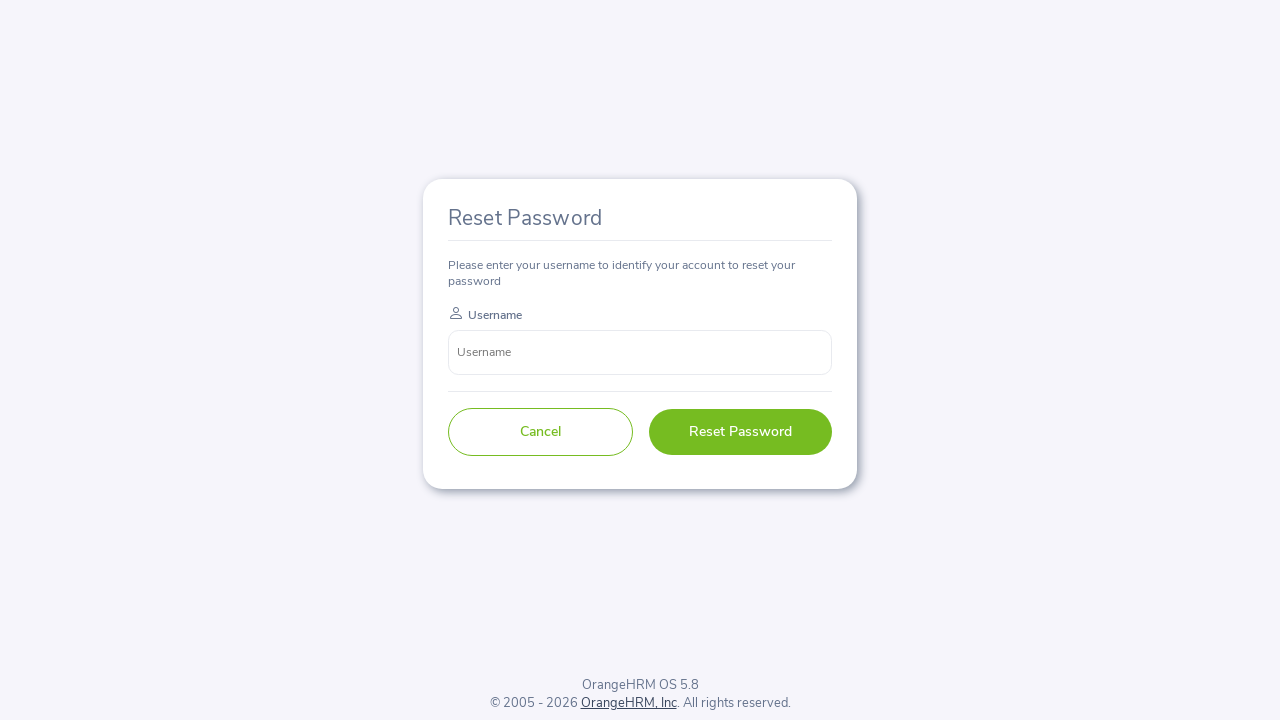

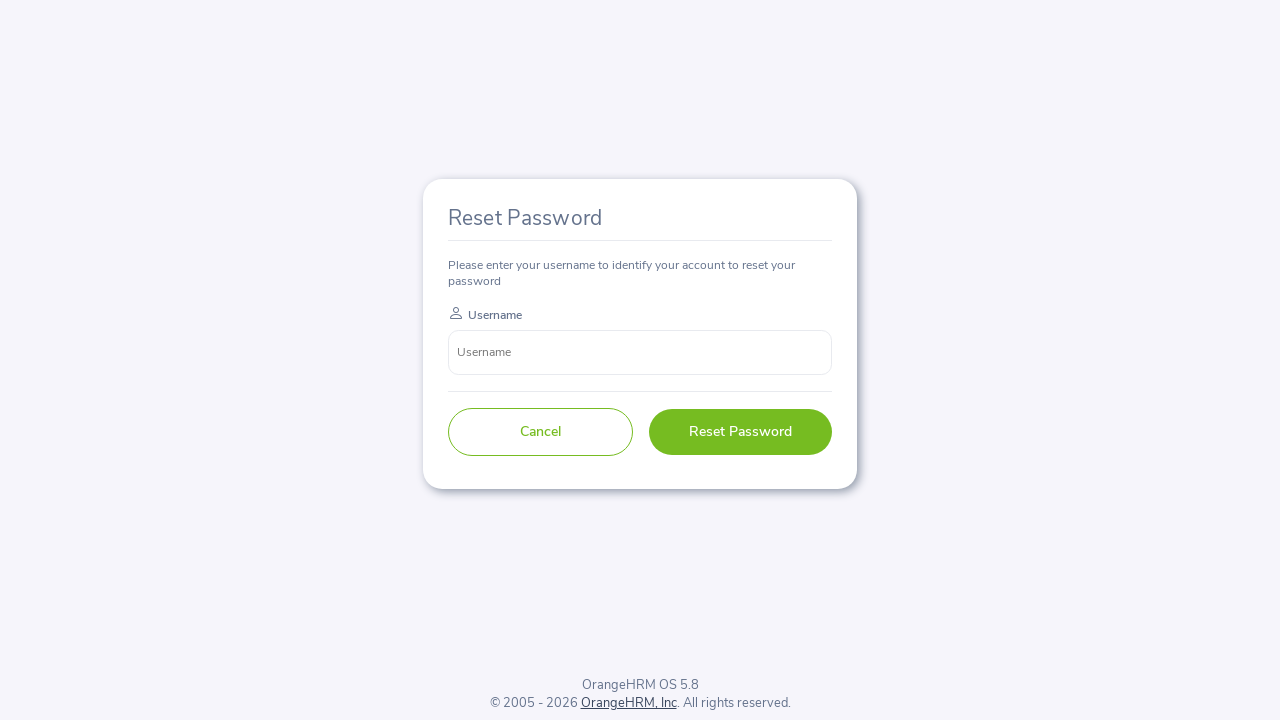